Tests that a todo item is removed when edited to an empty string

Starting URL: https://demo.playwright.dev/todomvc

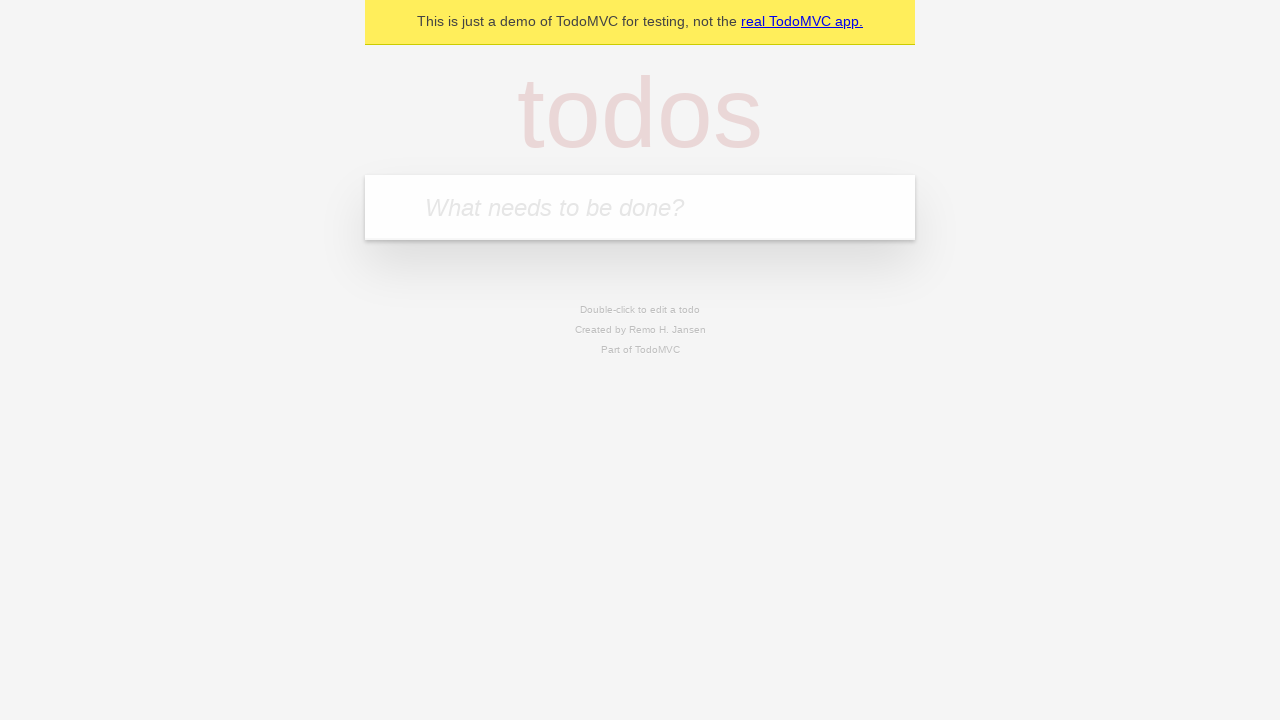

Filled new todo input with 'buy some cheese' on internal:attr=[placeholder="What needs to be done?"i]
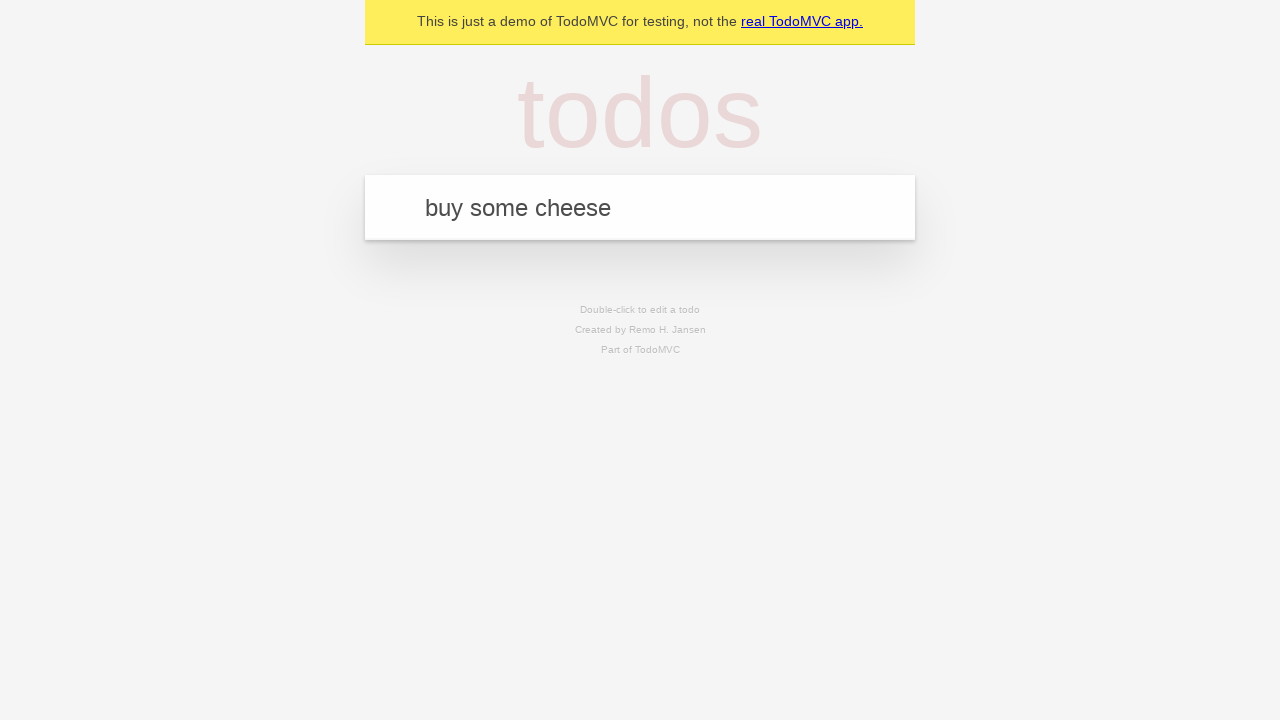

Pressed Enter to create todo item 'buy some cheese' on internal:attr=[placeholder="What needs to be done?"i]
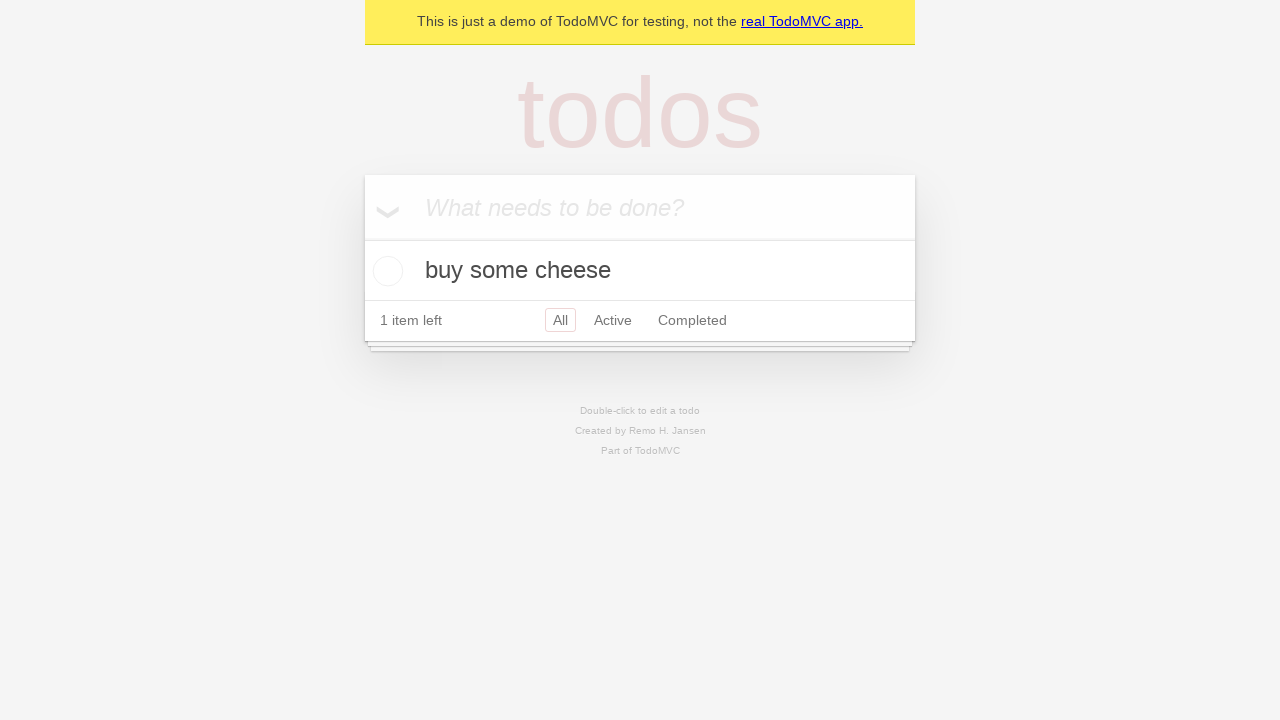

Filled new todo input with 'feed the cat' on internal:attr=[placeholder="What needs to be done?"i]
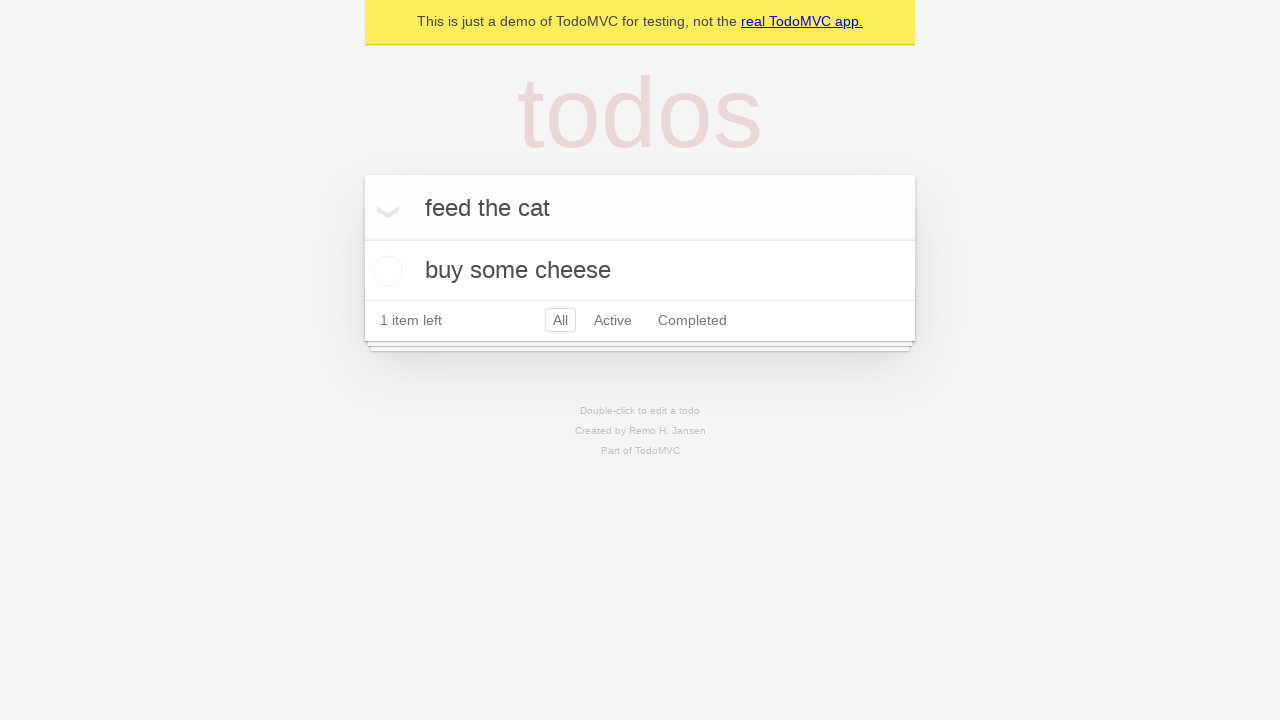

Pressed Enter to create todo item 'feed the cat' on internal:attr=[placeholder="What needs to be done?"i]
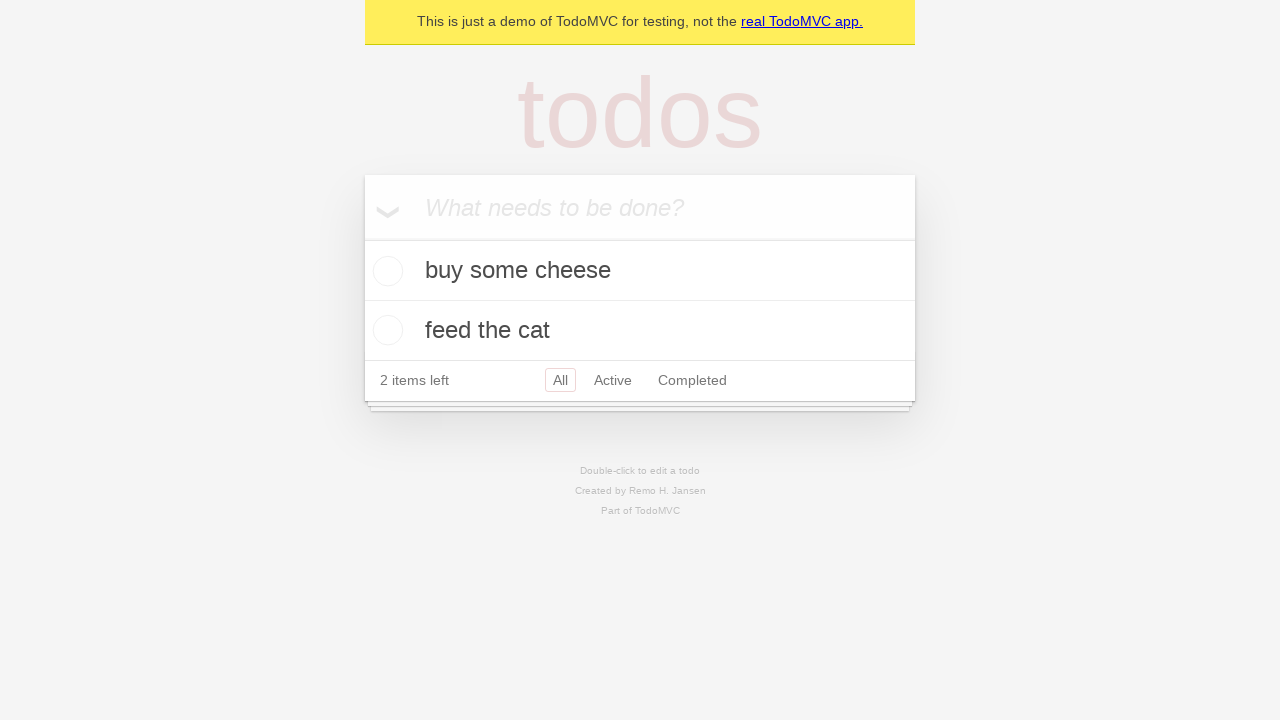

Filled new todo input with 'book a doctors appointment' on internal:attr=[placeholder="What needs to be done?"i]
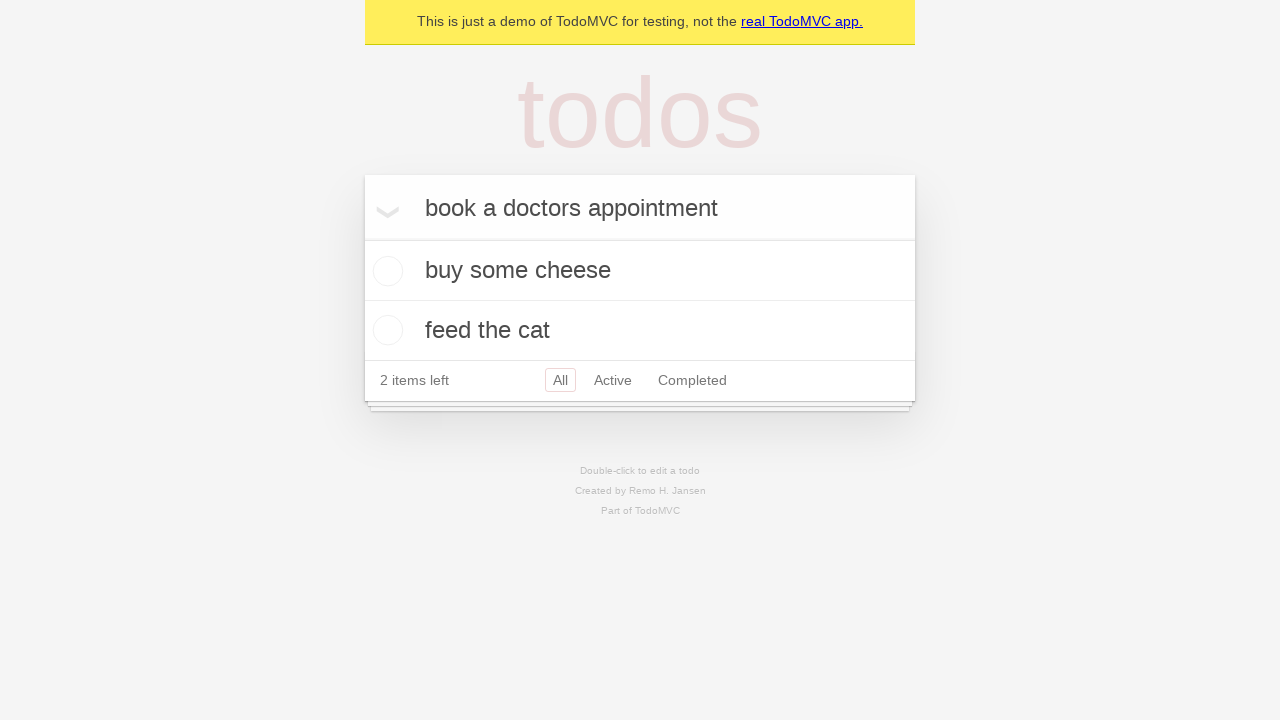

Pressed Enter to create todo item 'book a doctors appointment' on internal:attr=[placeholder="What needs to be done?"i]
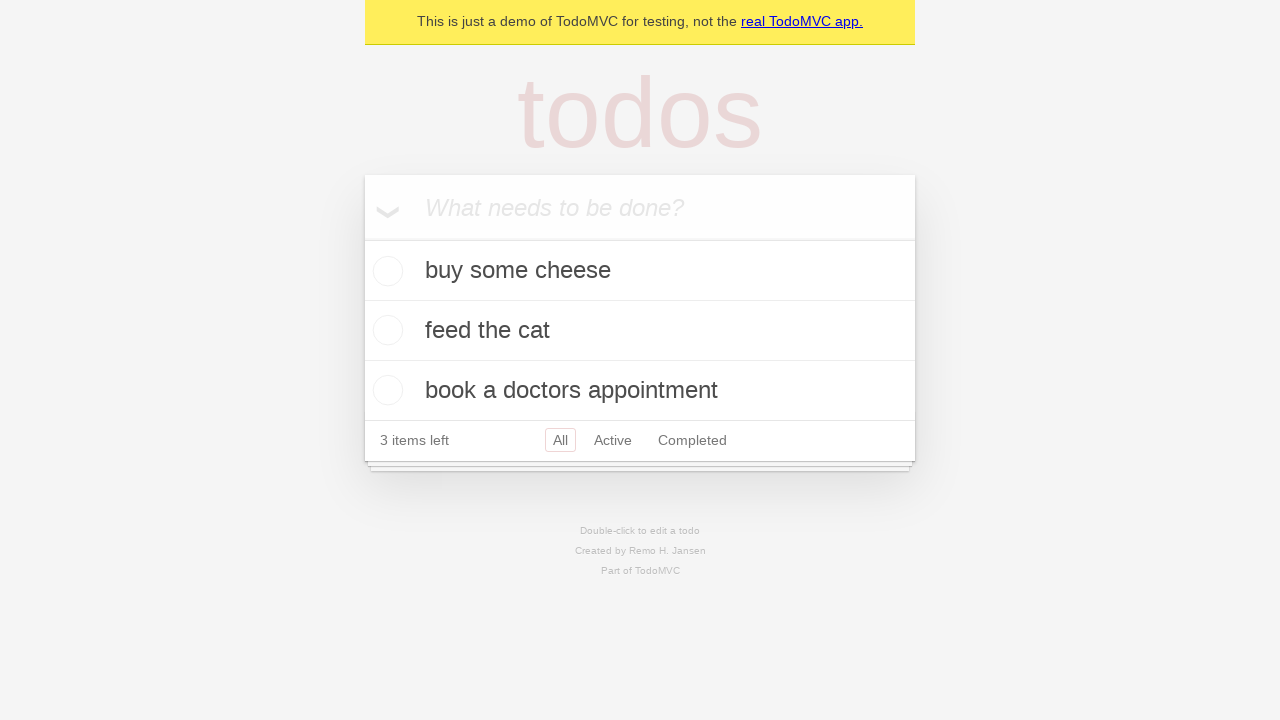

Double-clicked on the second todo item to enter edit mode at (640, 331) on internal:testid=[data-testid="todo-item"s] >> nth=1
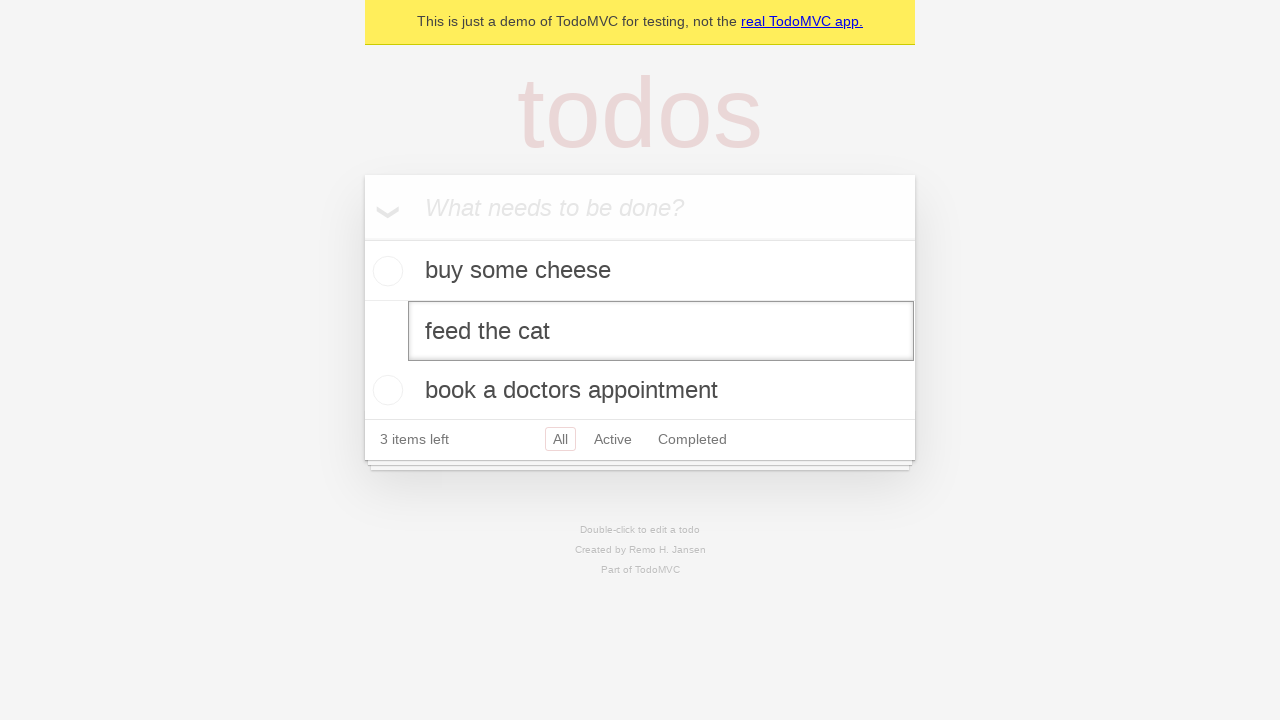

Cleared the edit input field to empty string on internal:testid=[data-testid="todo-item"s] >> nth=1 >> internal:role=textbox[nam
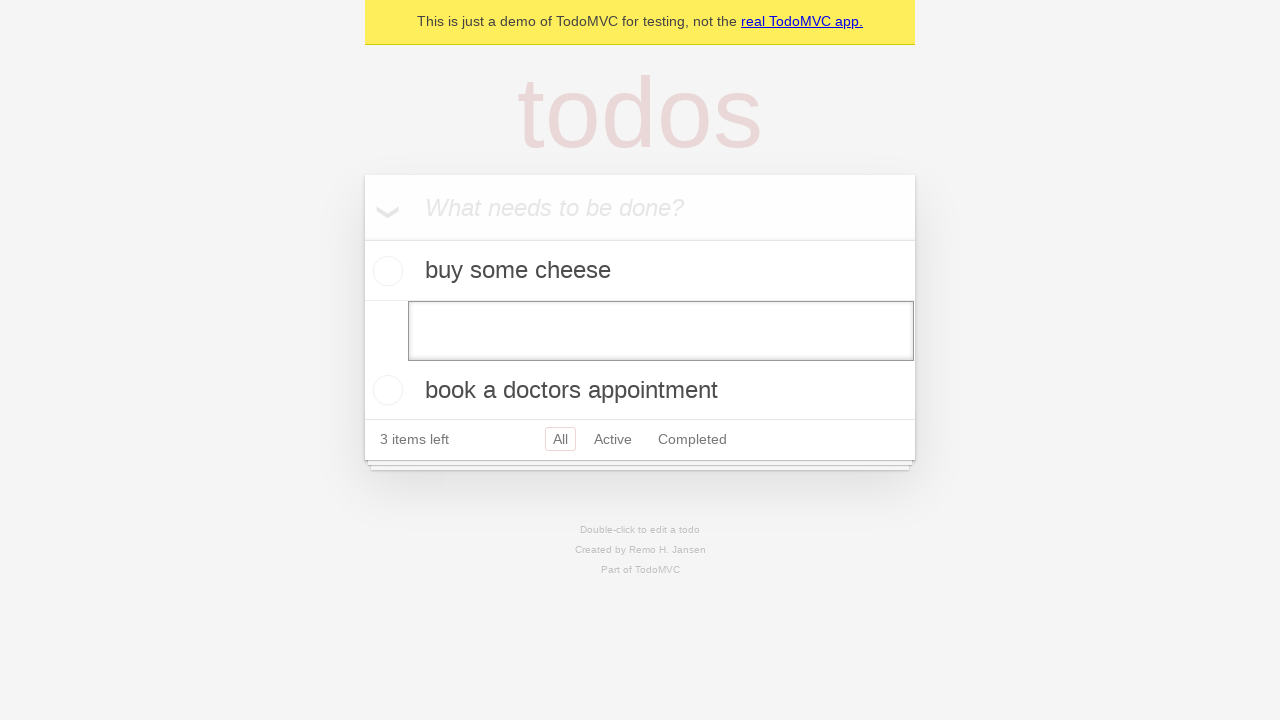

Pressed Enter to confirm empty edit, removing the todo item on internal:testid=[data-testid="todo-item"s] >> nth=1 >> internal:role=textbox[nam
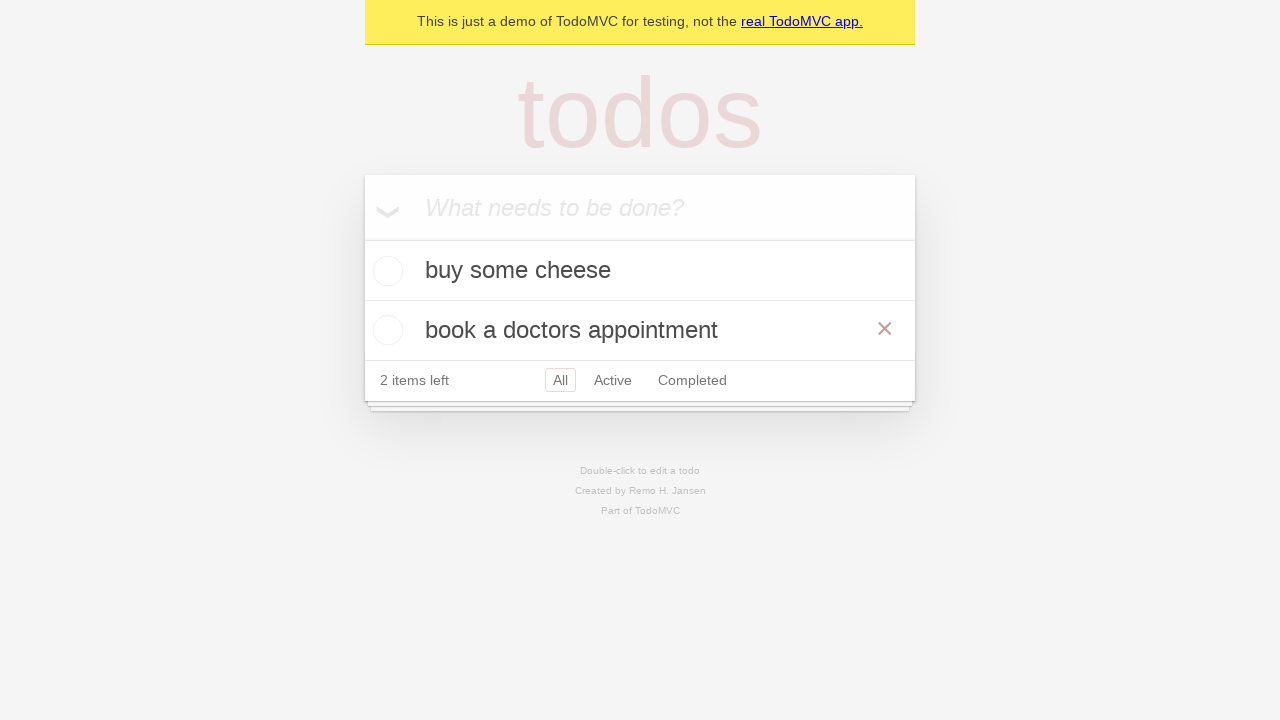

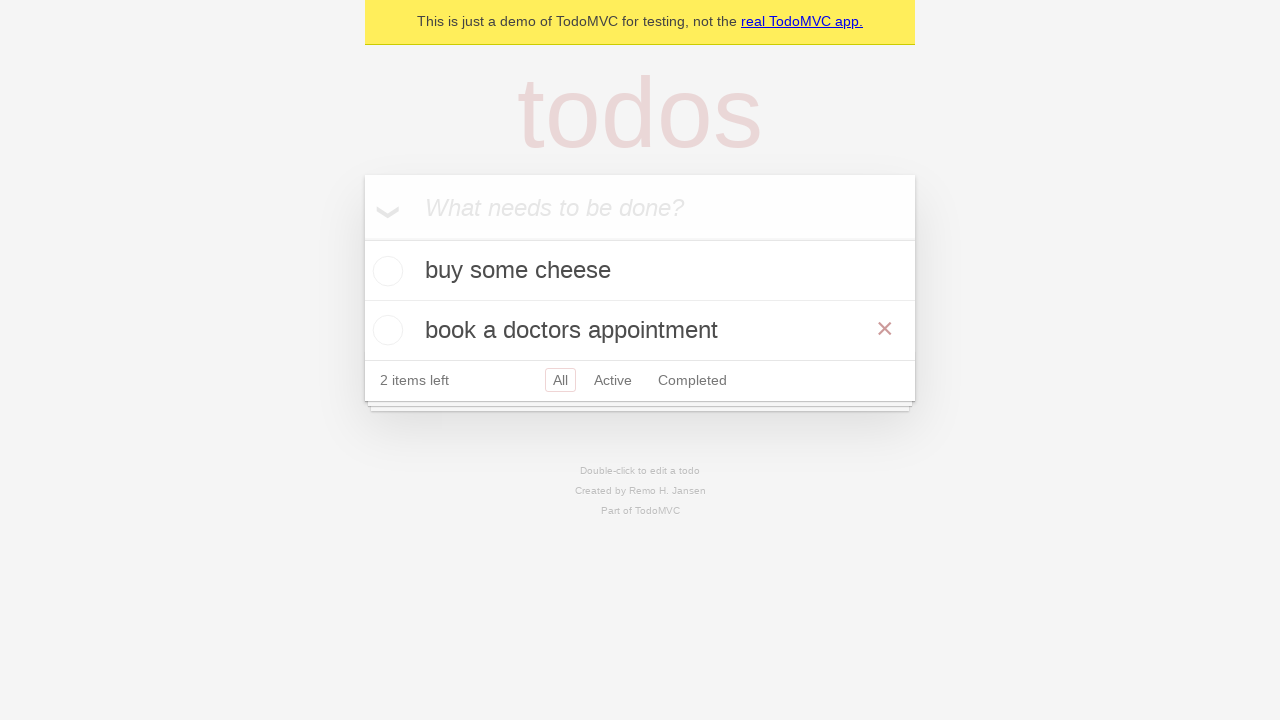